Tests that other controls are hidden when editing a todo item

Starting URL: https://demo.playwright.dev/todomvc

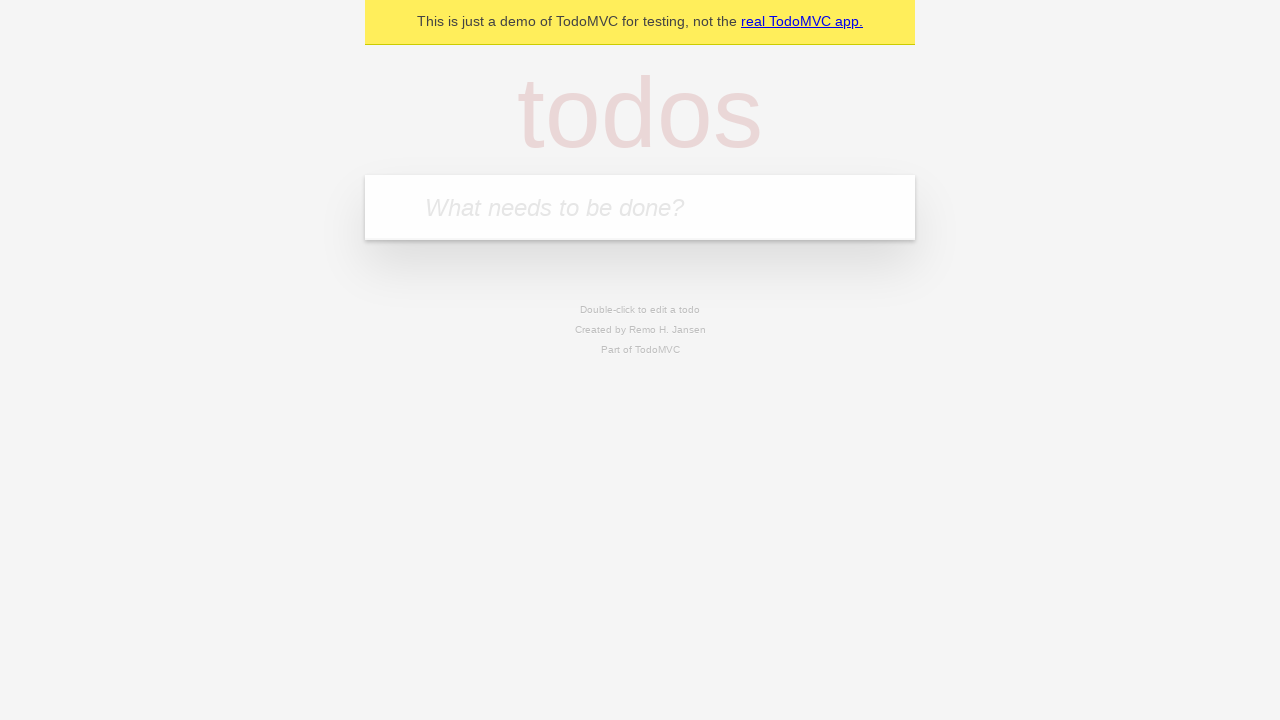

Filled todo input with 'buy some cheese' on internal:attr=[placeholder="What needs to be done?"i]
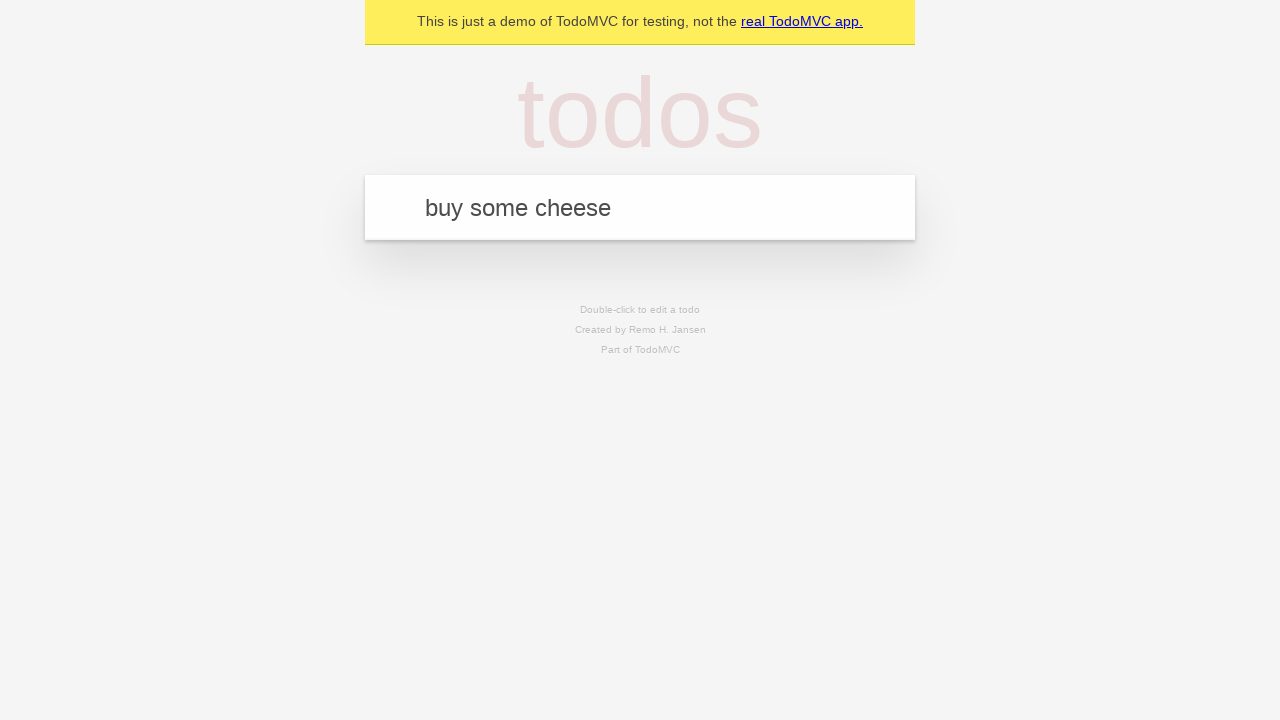

Pressed Enter to create first todo on internal:attr=[placeholder="What needs to be done?"i]
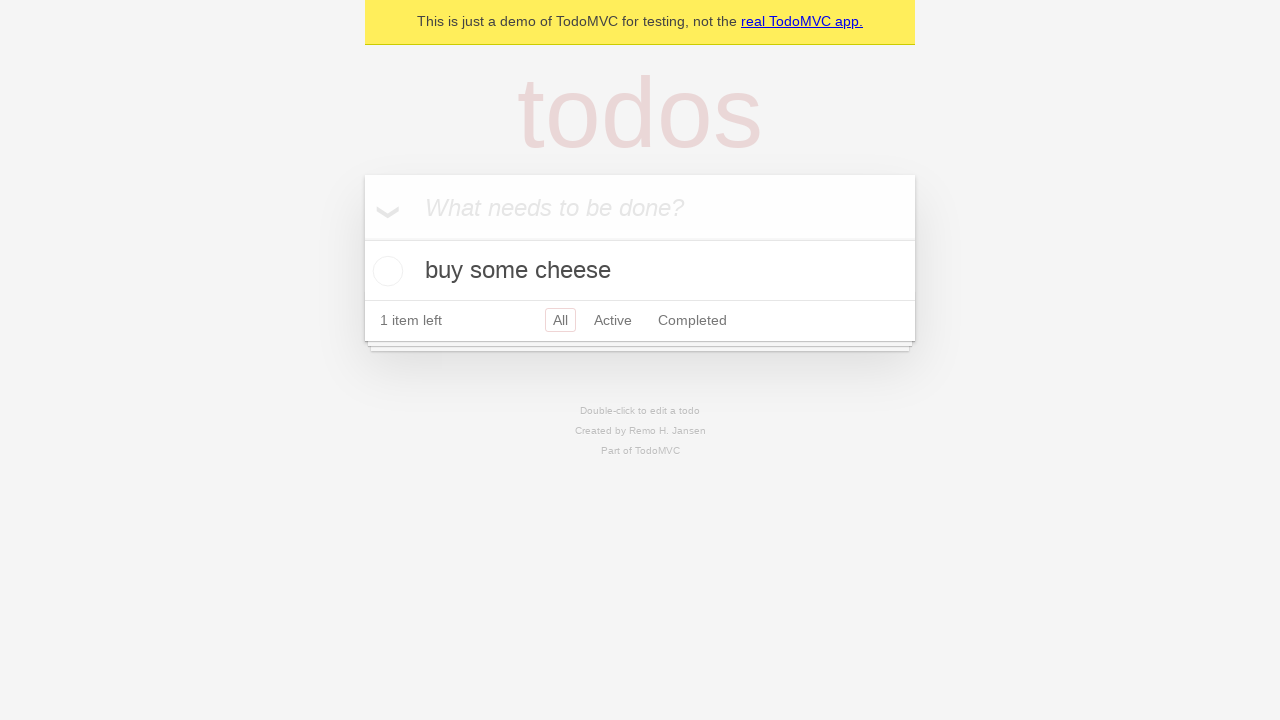

Filled todo input with 'feed the cat' on internal:attr=[placeholder="What needs to be done?"i]
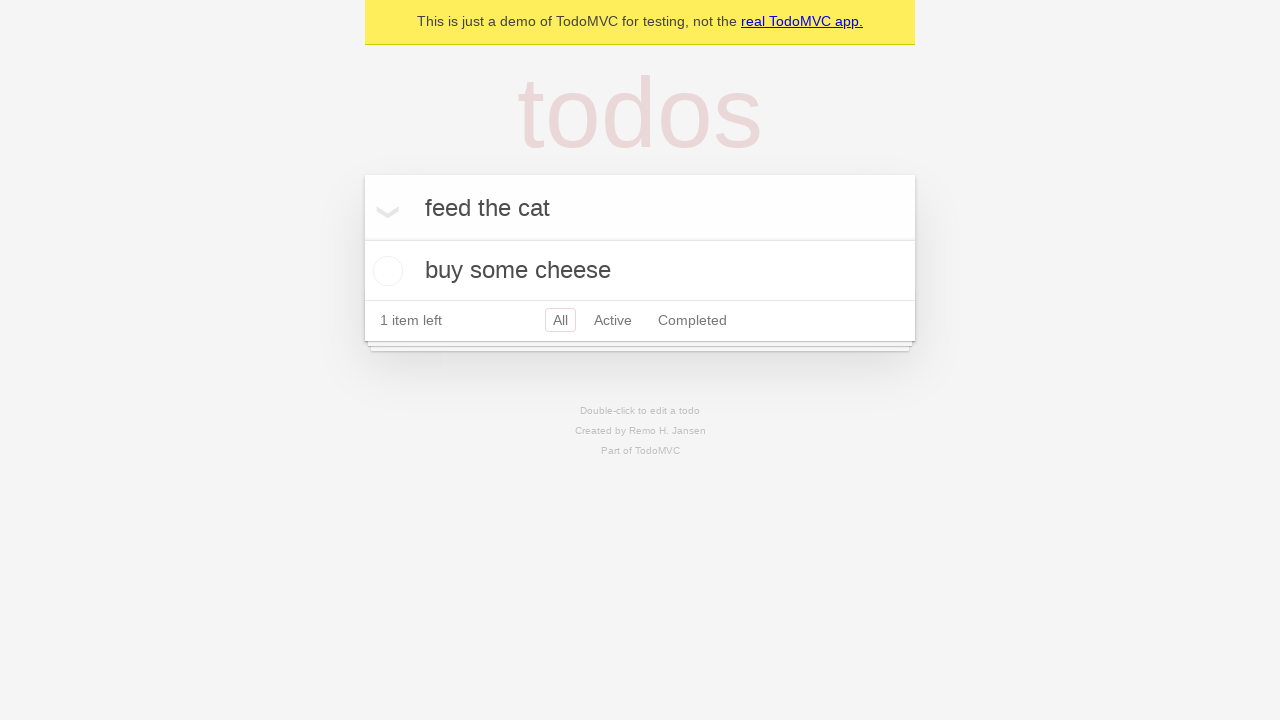

Pressed Enter to create second todo on internal:attr=[placeholder="What needs to be done?"i]
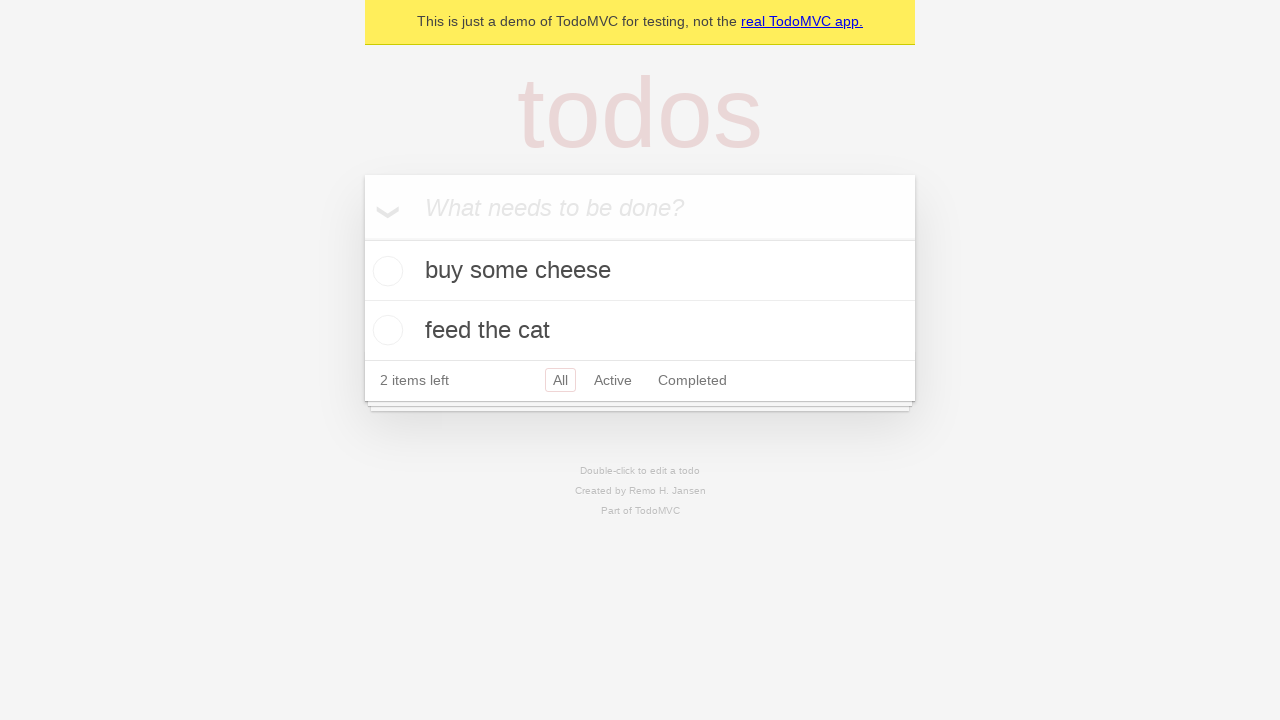

Filled todo input with 'book a doctors appointment' on internal:attr=[placeholder="What needs to be done?"i]
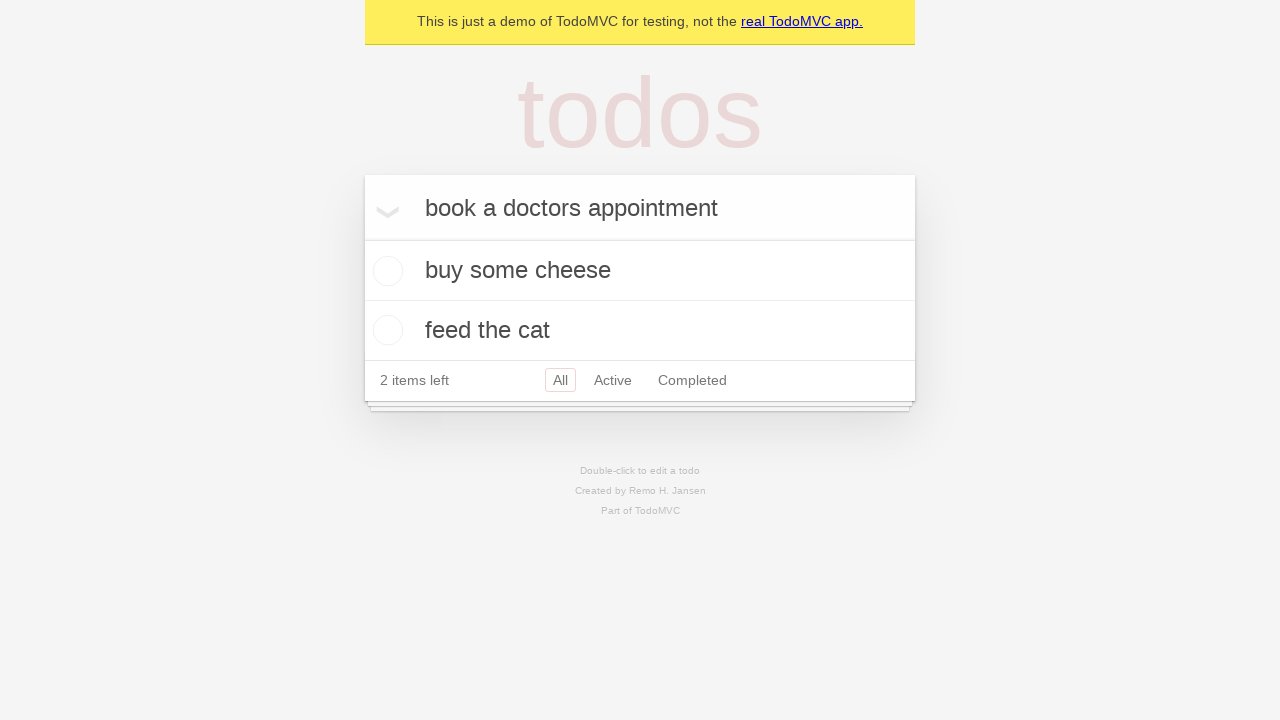

Pressed Enter to create third todo on internal:attr=[placeholder="What needs to be done?"i]
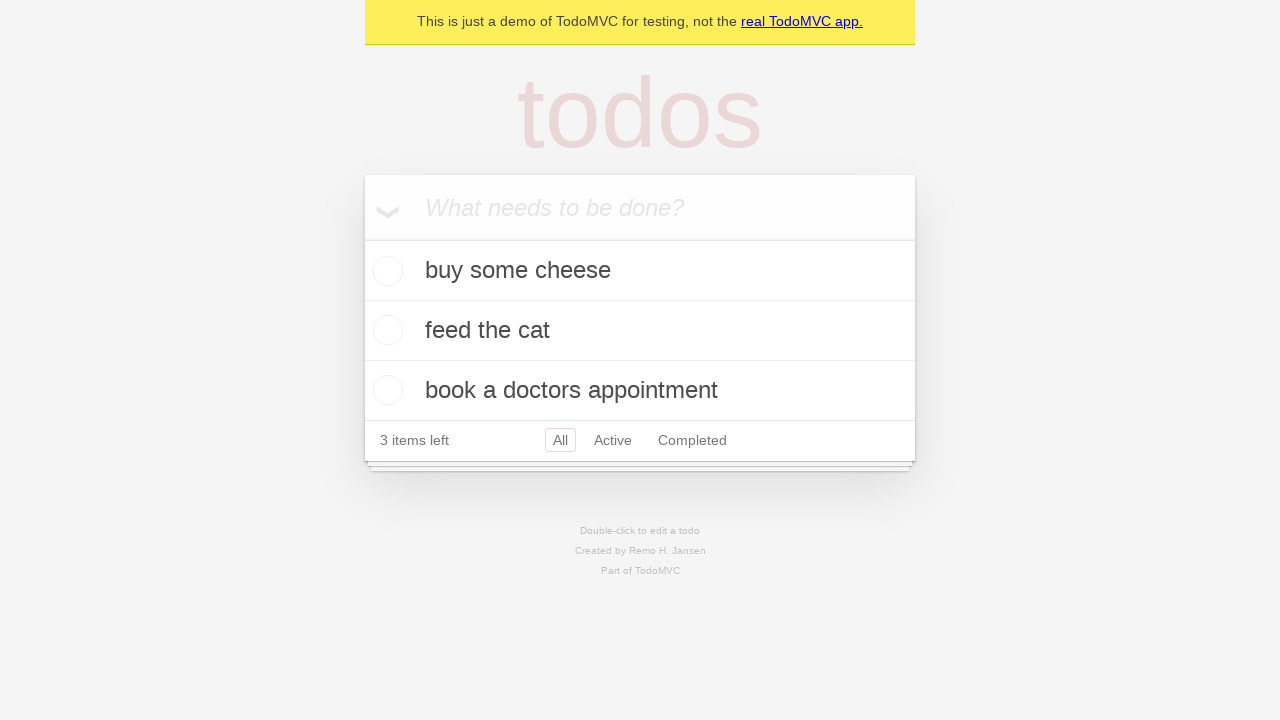

Waited for all three todos to be created
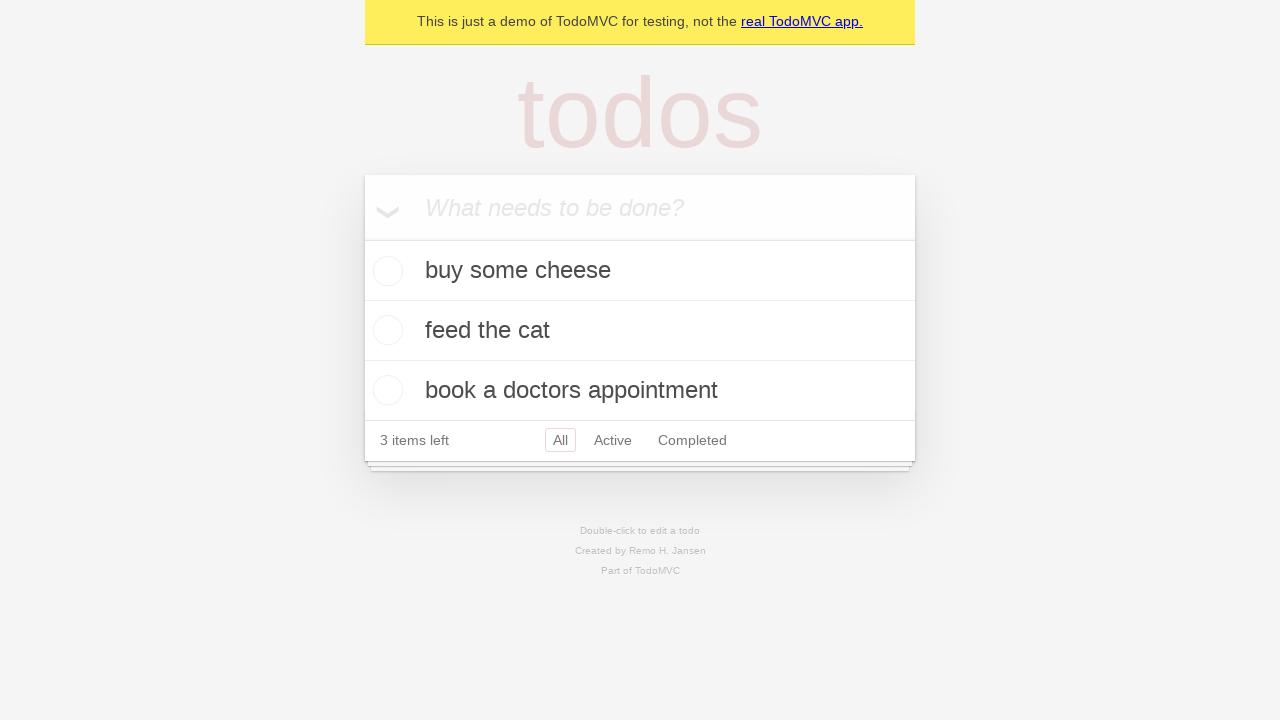

Double-clicked on second todo item to enter edit mode at (640, 331) on internal:testid=[data-testid="todo-item"s] >> nth=1
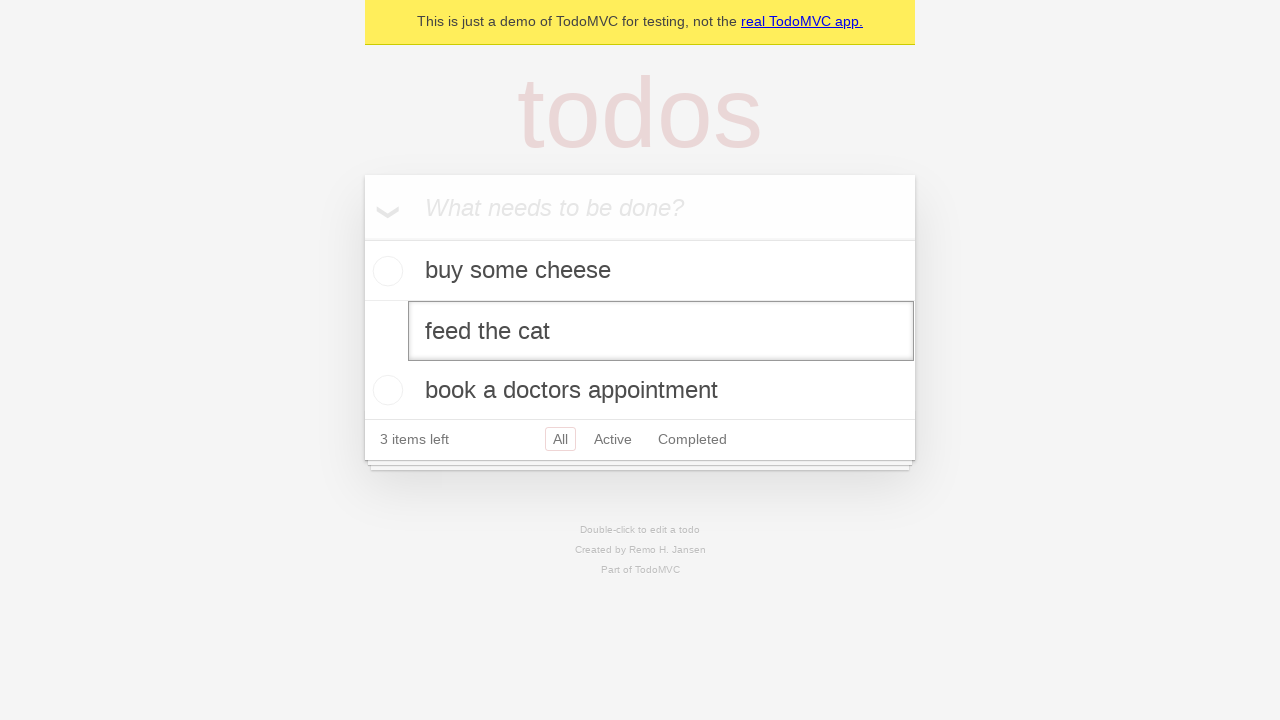

Waited for edit input field to appear on second todo
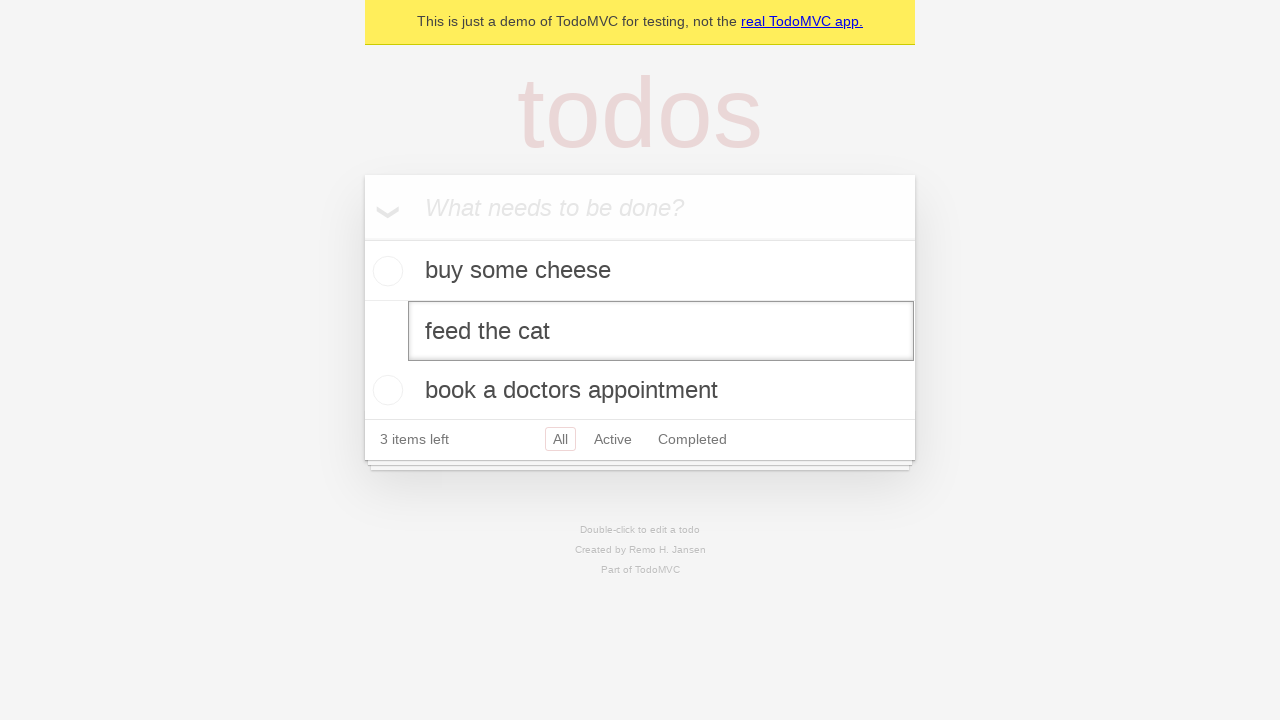

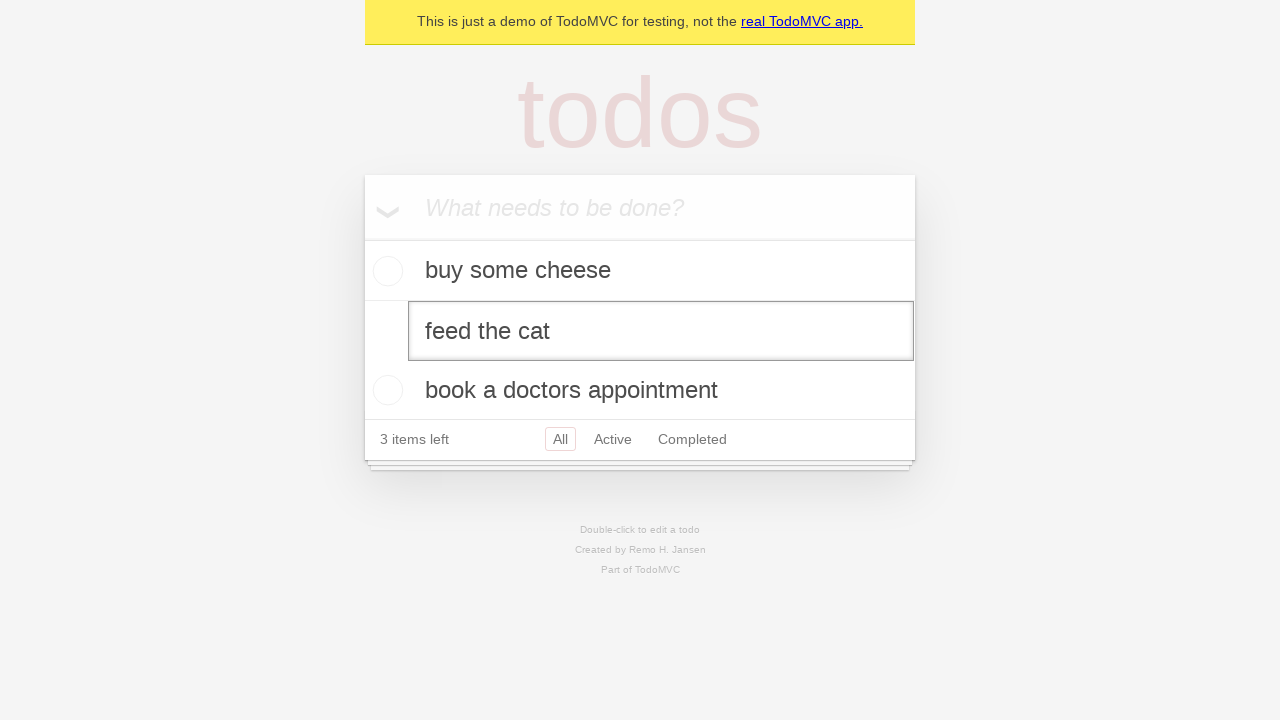